Tests checkbox functionality by clicking on Checkboxes link and unchecking a checked checkbox

Starting URL: https://practice.cydeo.com/

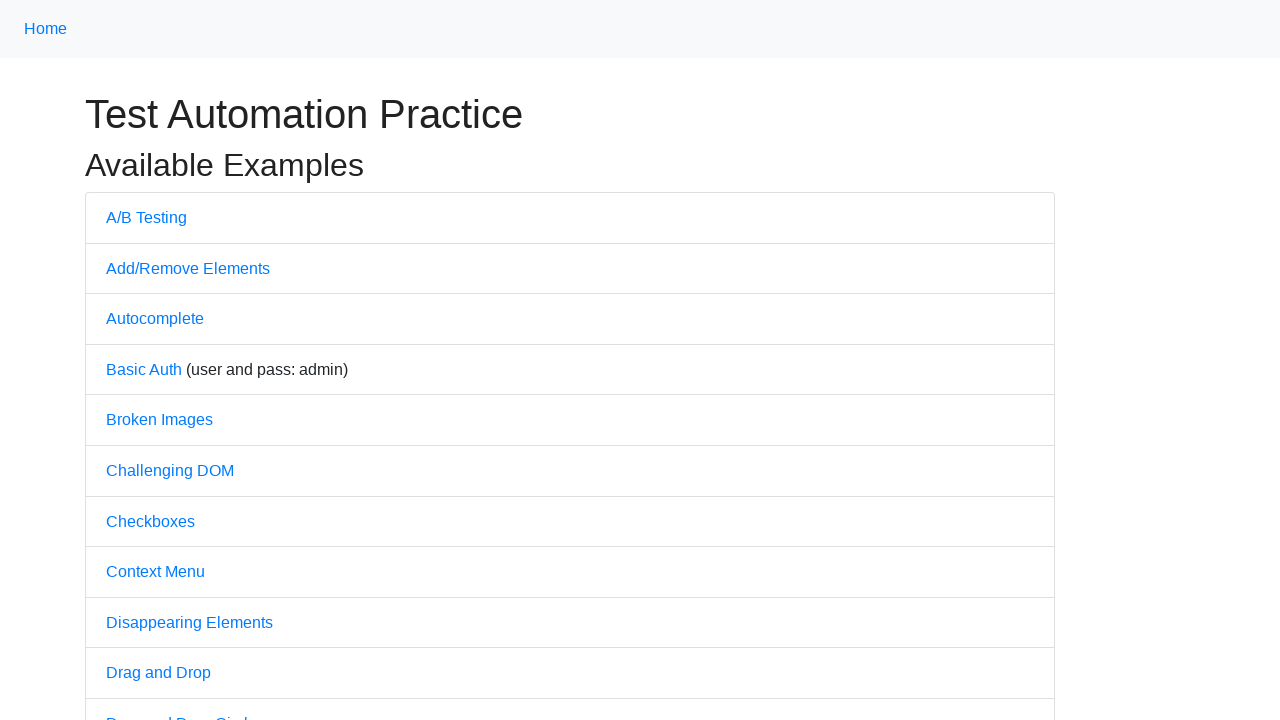

Clicked on Checkboxes link at (150, 521) on text='Checkboxes'
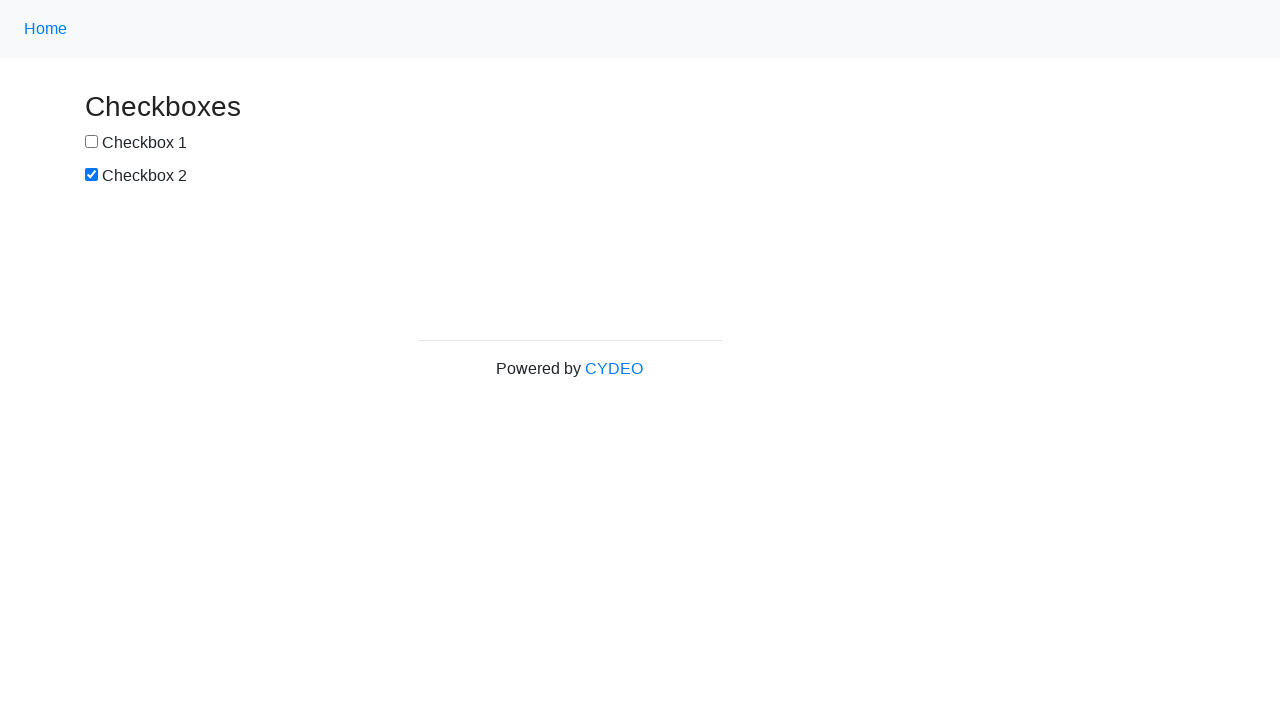

Unchecked the second checkbox (box2) at (92, 175) on #box2
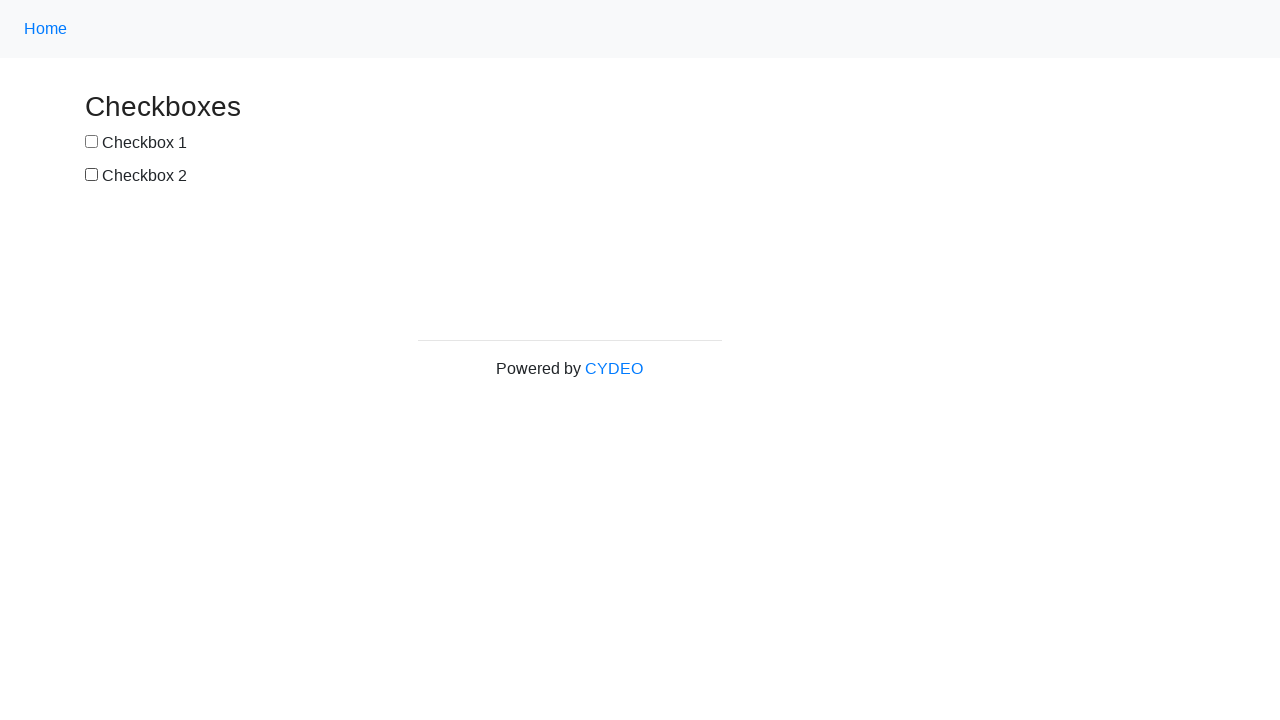

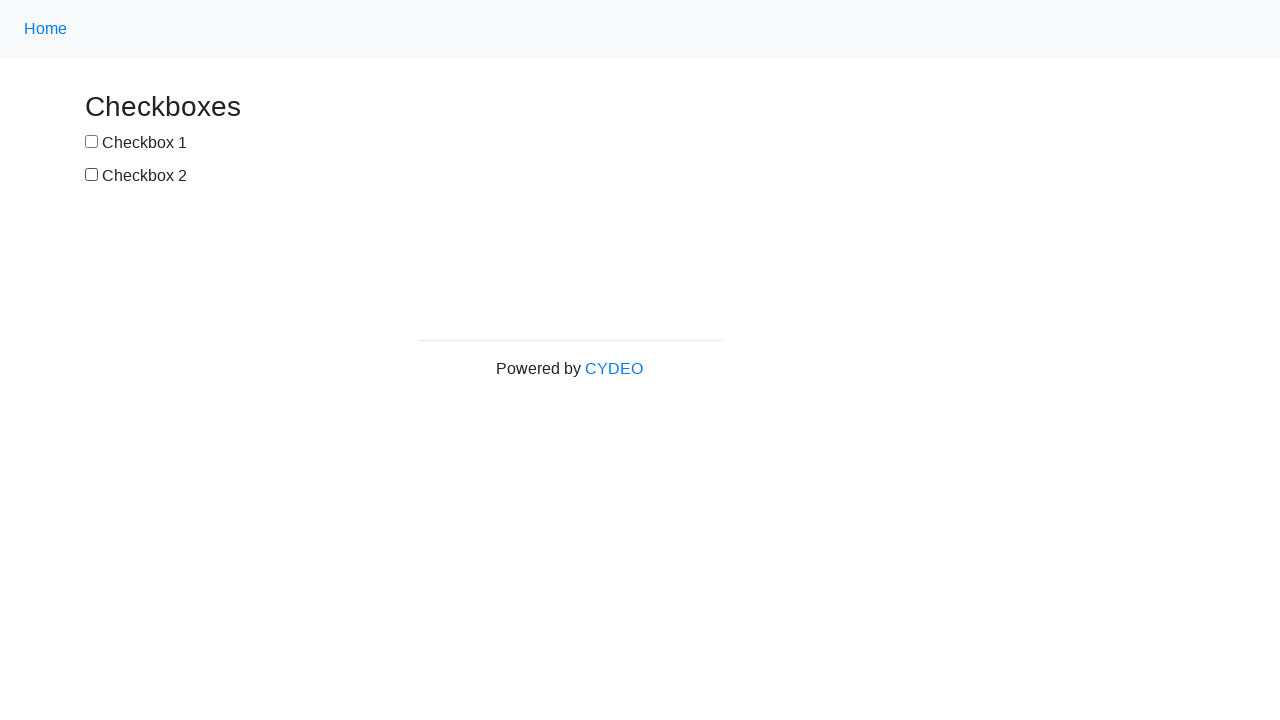